Tests opening a new window, switching to it, verifying the title, then closing and switching back

Starting URL: https://www.letskodeit.com/practice

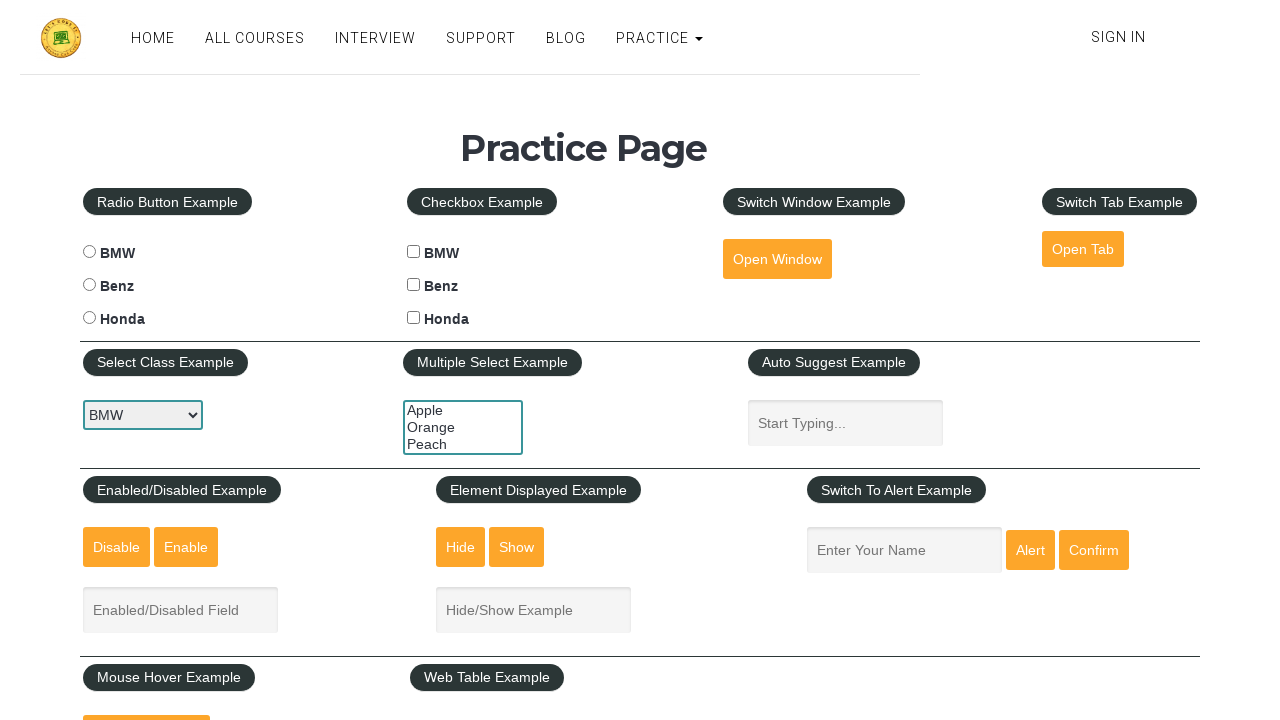

Clicked open window button to trigger new window at (777, 259) on button#openwindow
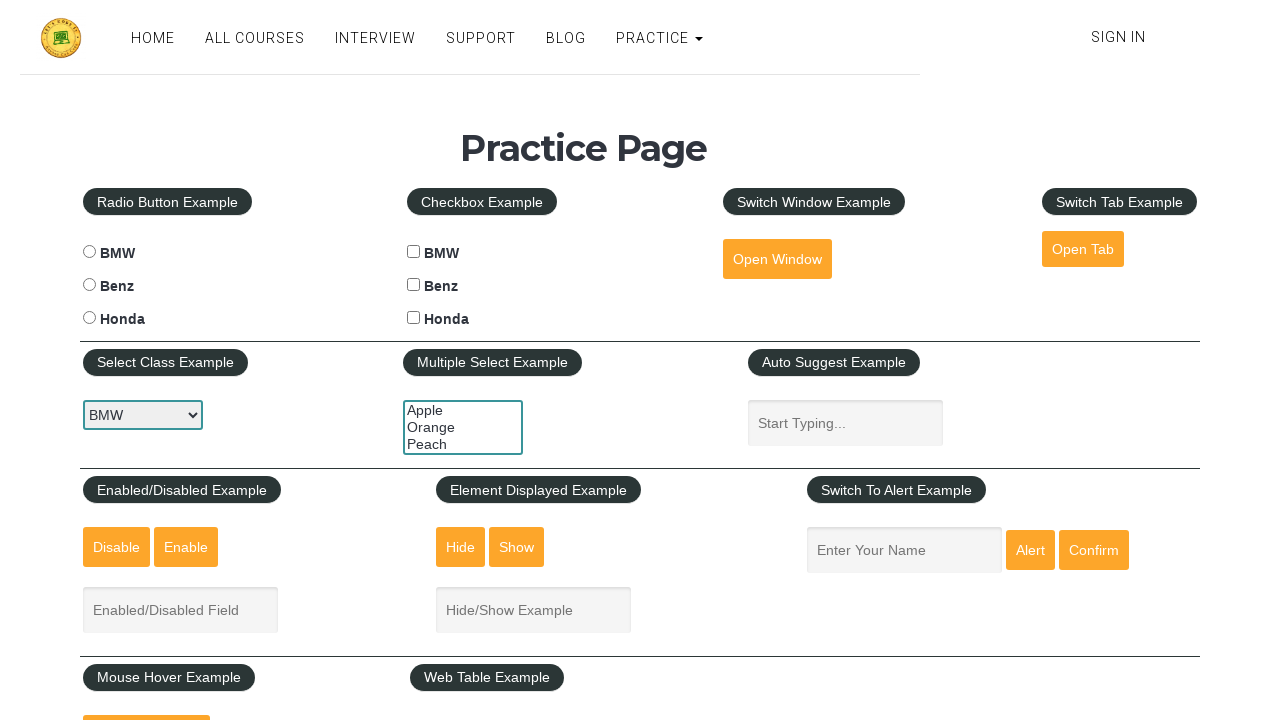

Captured new window/page instance
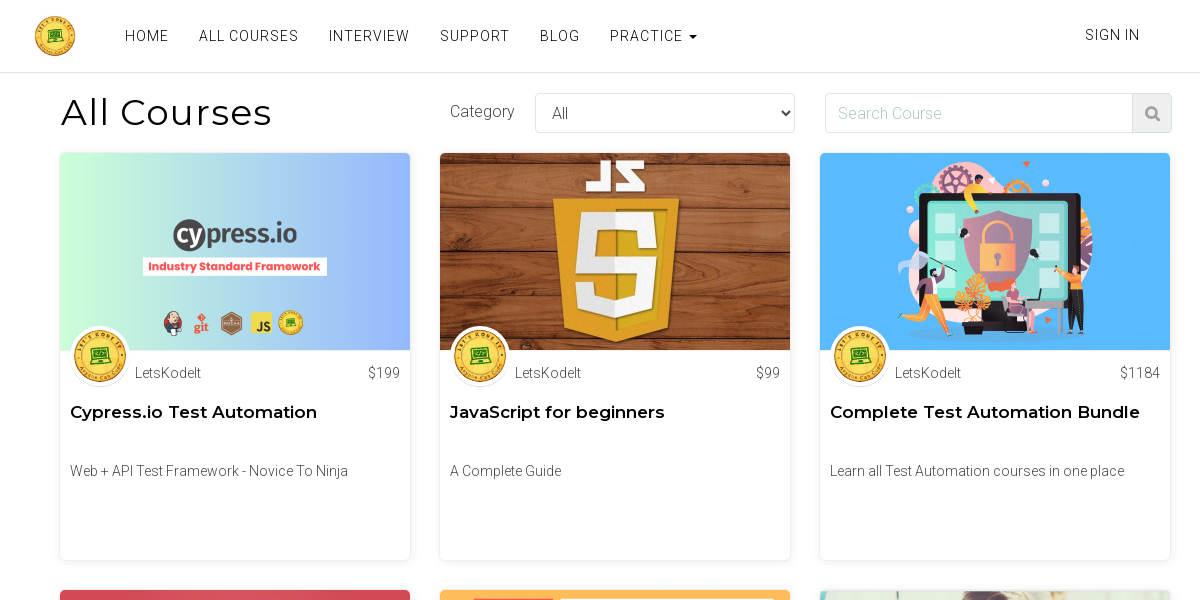

New page loaded successfully
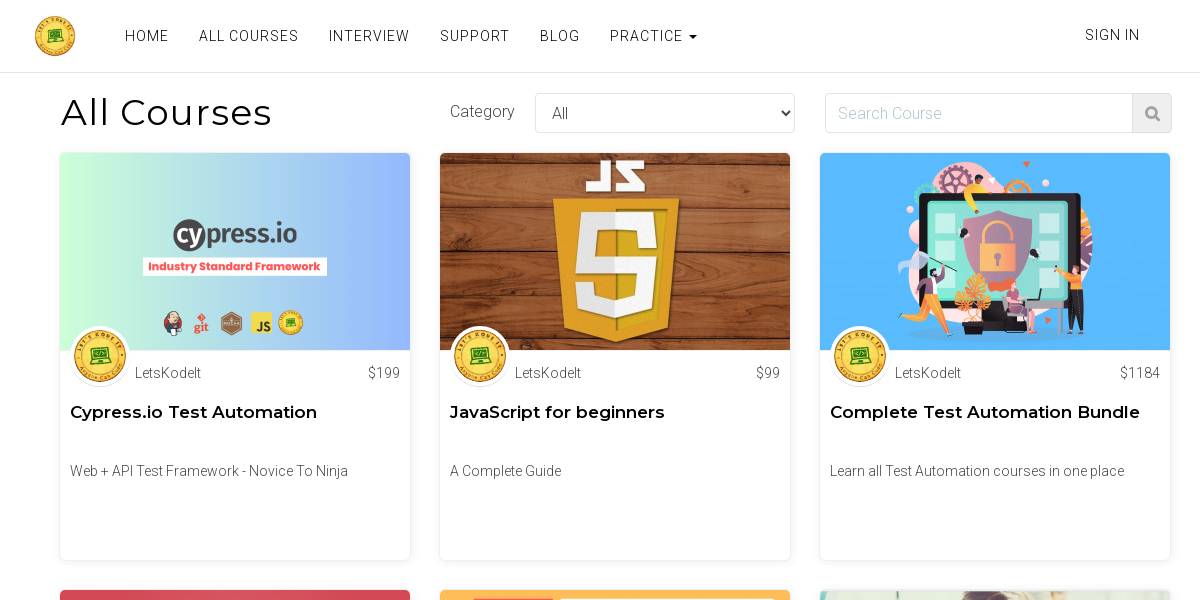

Verified new window title contains 'All Courses'
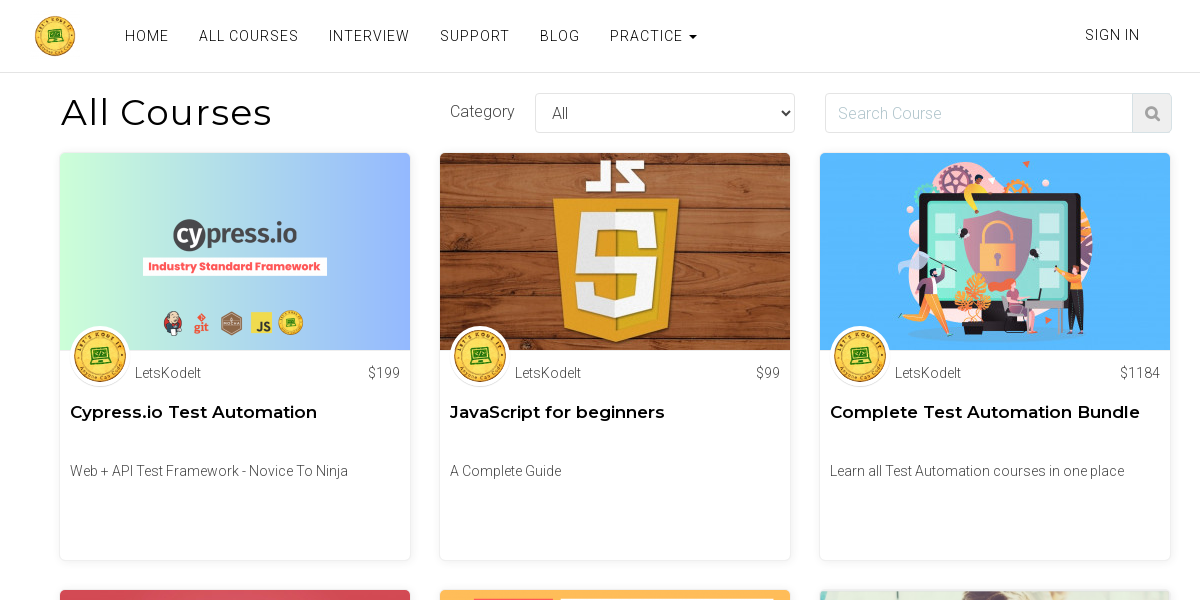

Closed the new window and switched back to original page
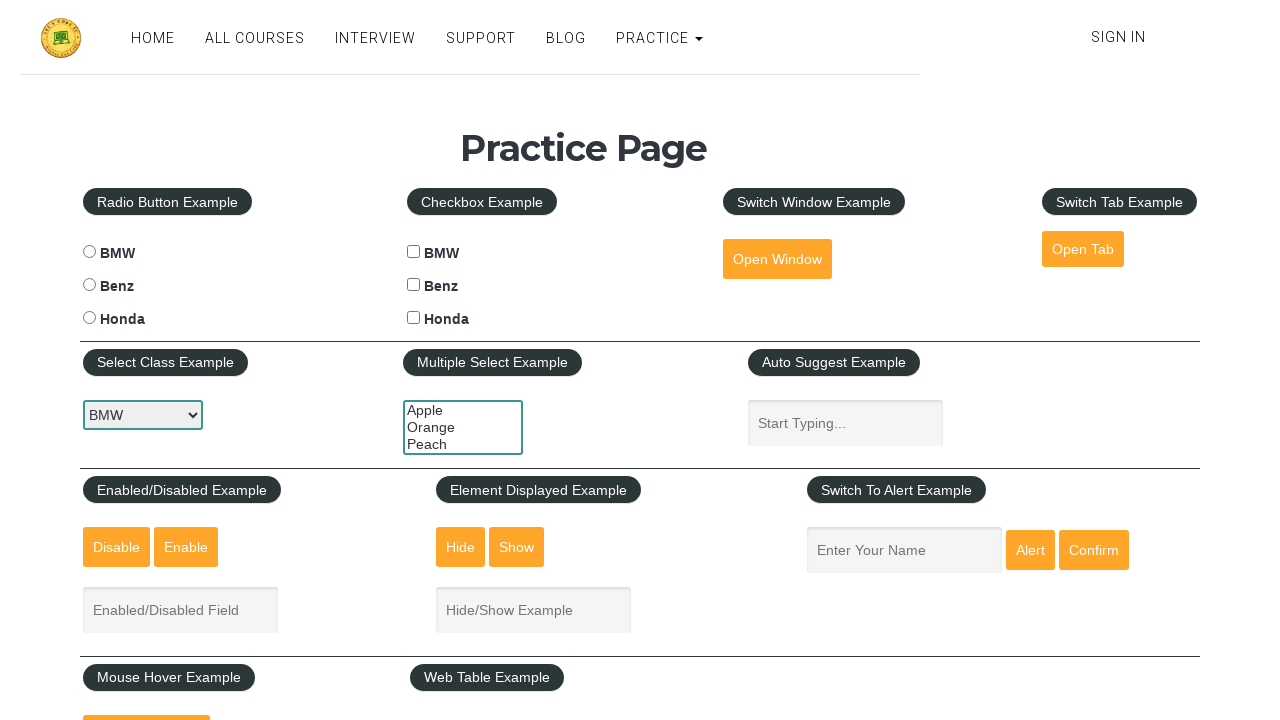

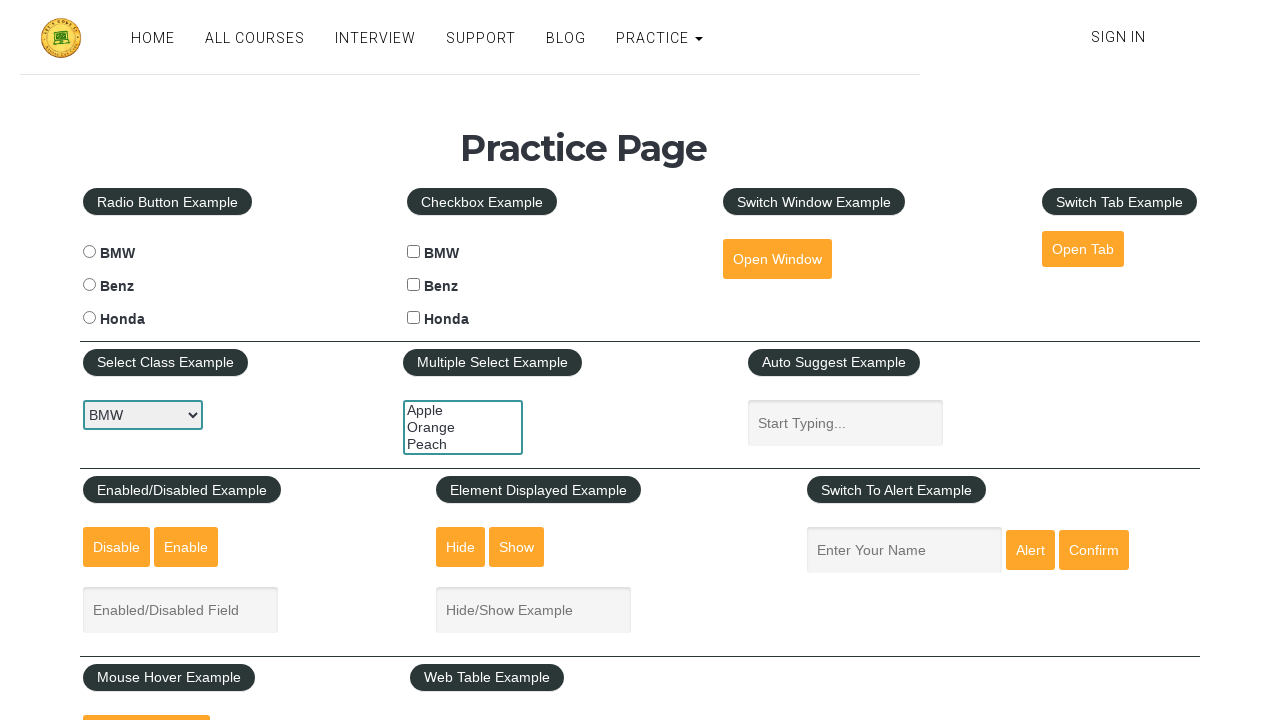